Tests form filling functionality by entering first and last name into input fields and submitting the form

Starting URL: https://www.w3schools.com/html/html_forms.asp

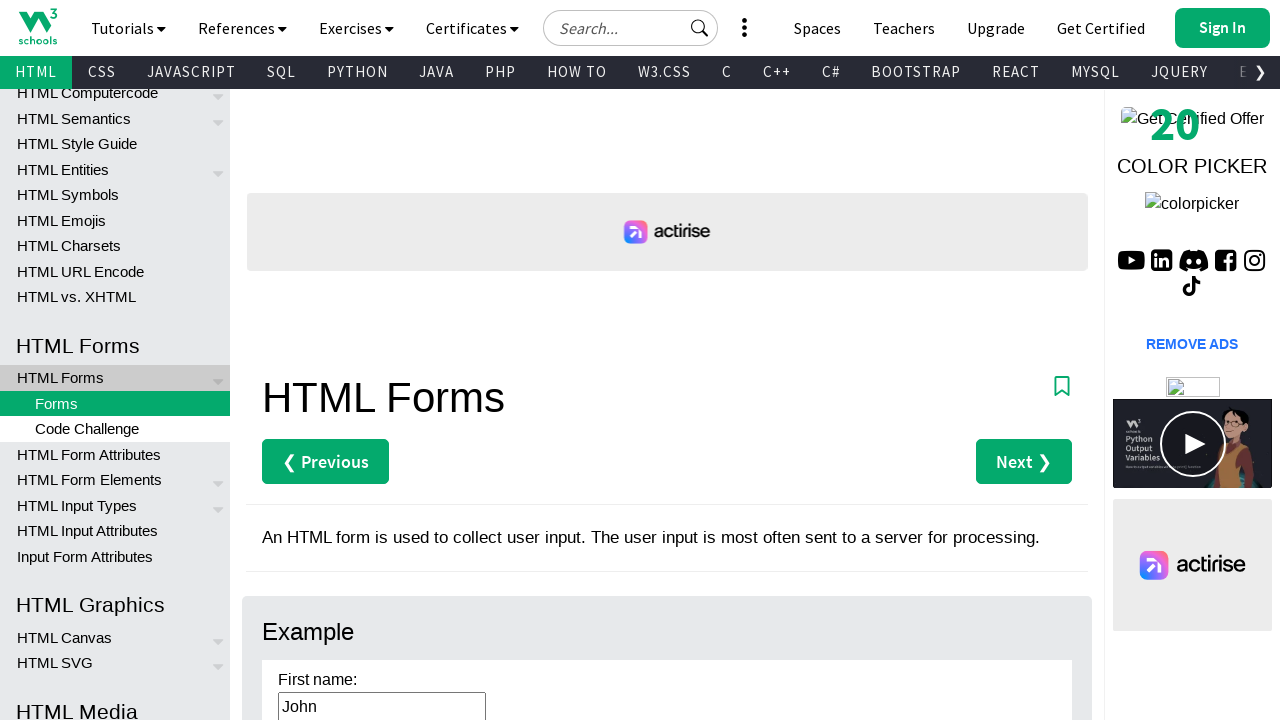

Filled first name field with 'John' on input[name='firstname']
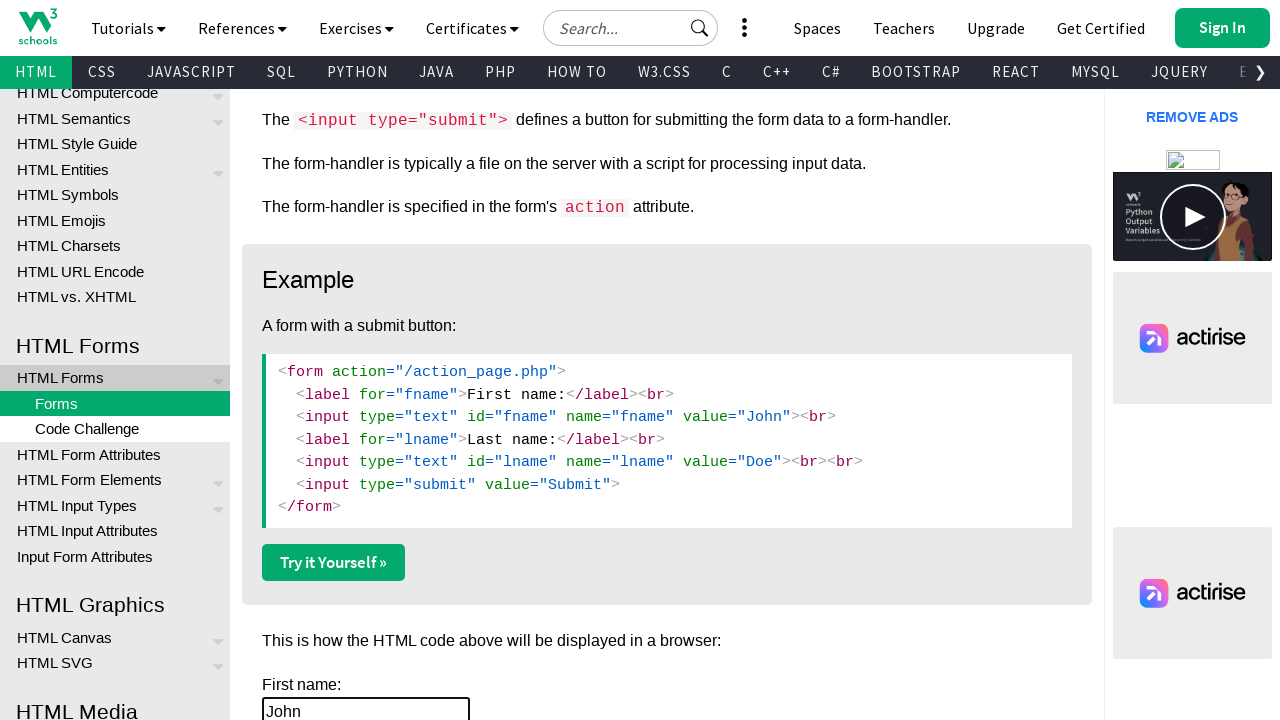

Filled last name field with 'Doe' on input[name='lastname']
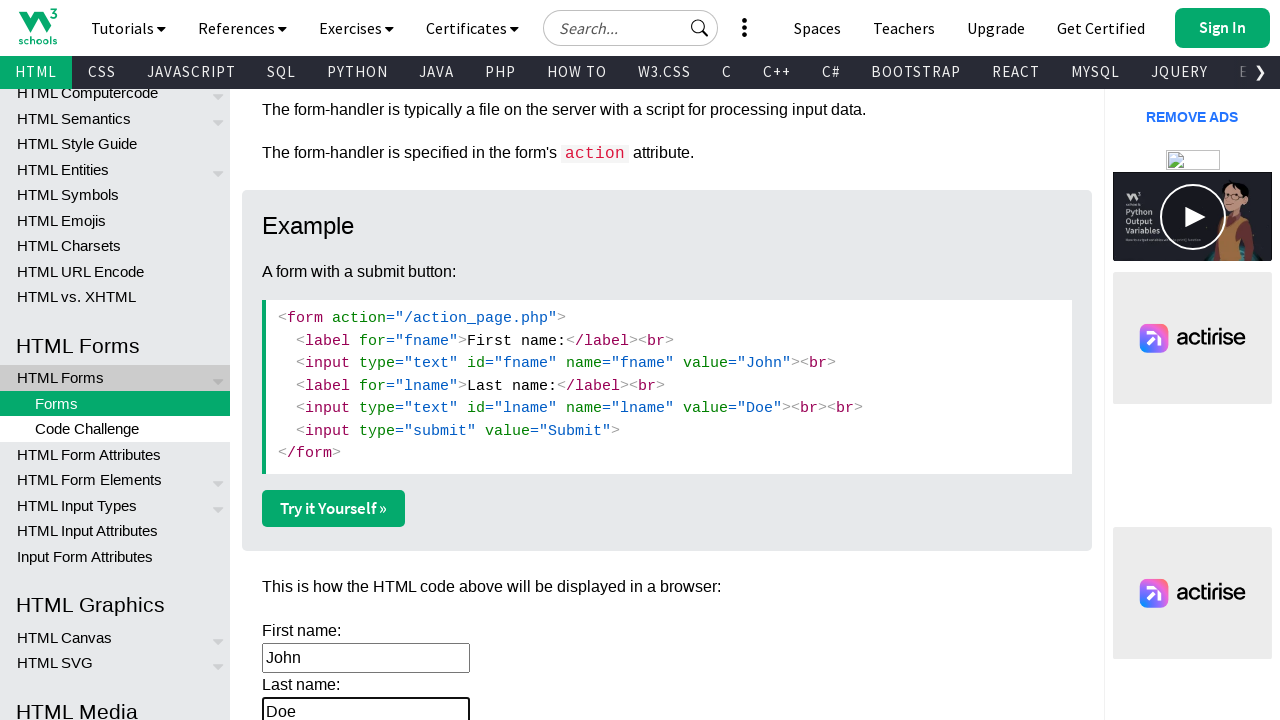

Clicked submit button to submit the form at (311, 360) on xpath=//form[@action='/action_page.php']//input[@type='submit']
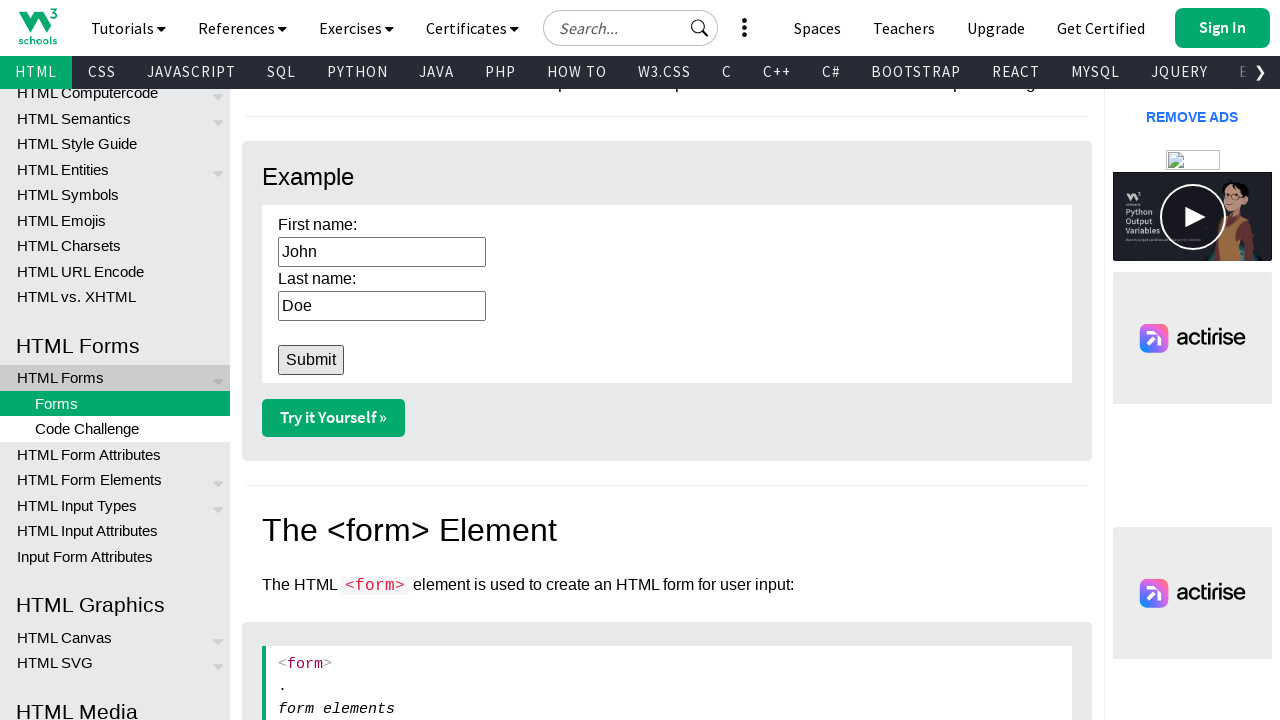

Waited 2 seconds for form submission to complete
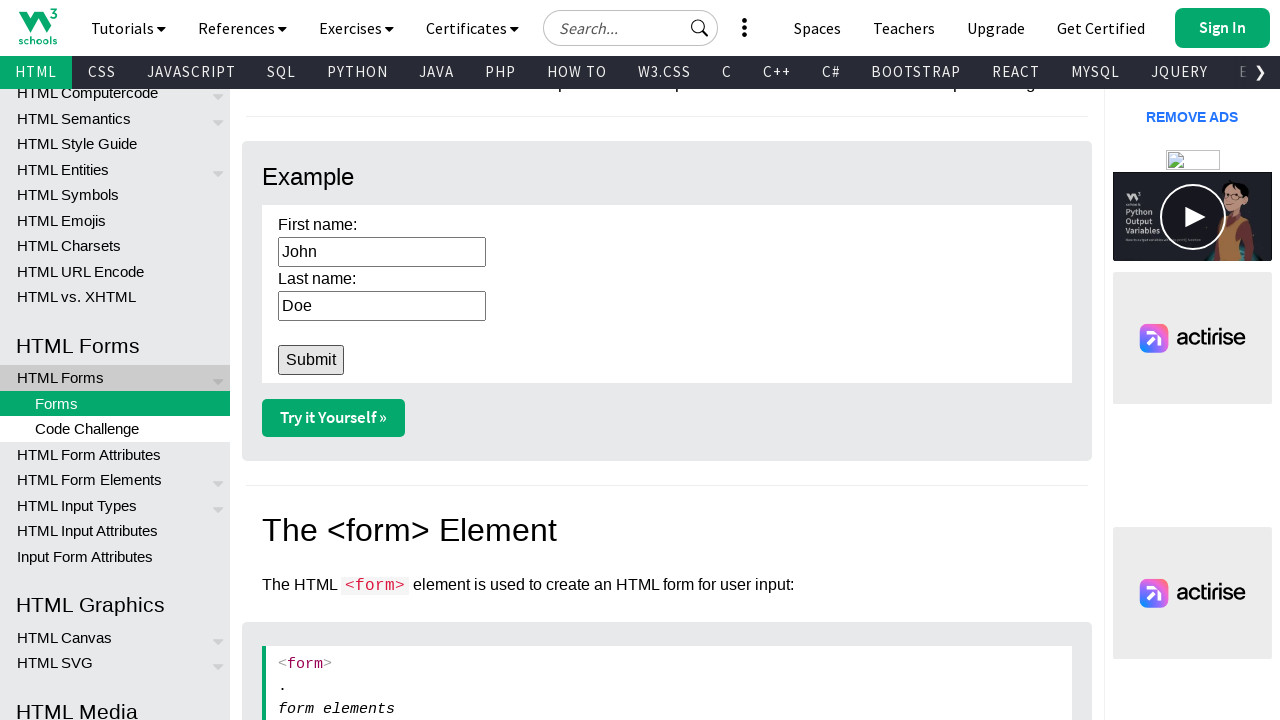

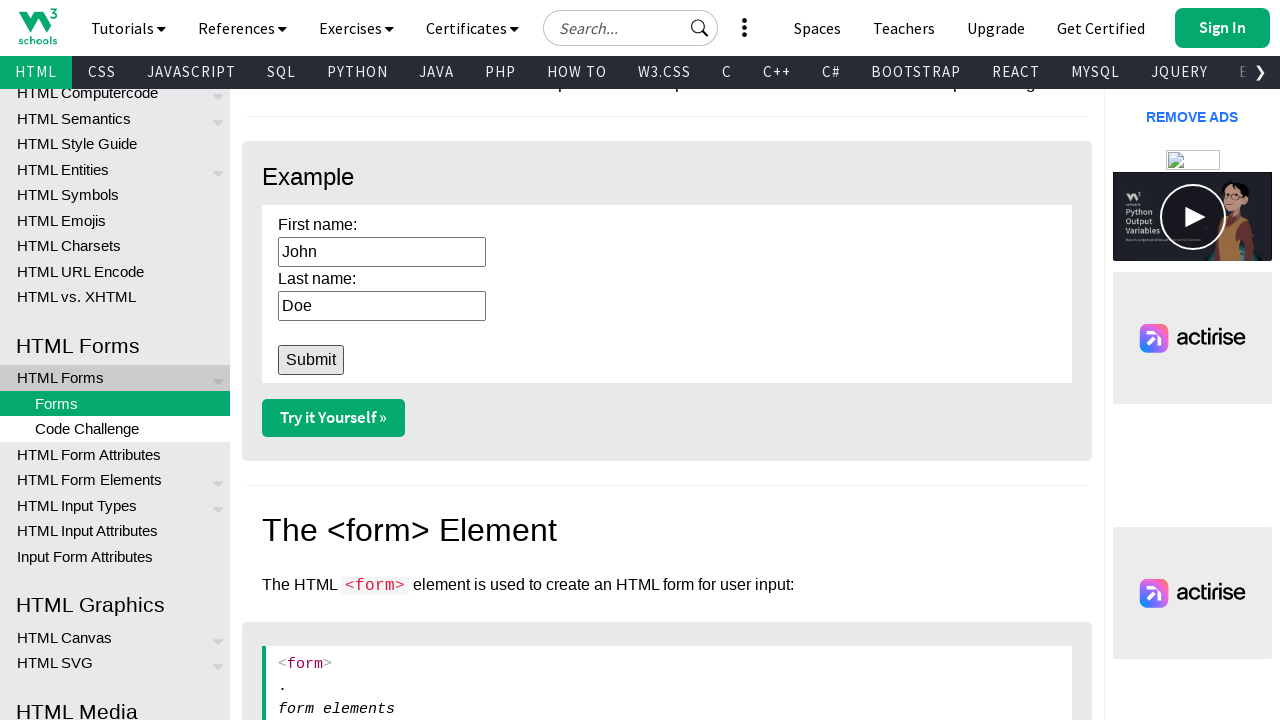